Navigates to the Pro7 German TV website homepage and verifies the page loads.

Starting URL: http://www.pro7.de

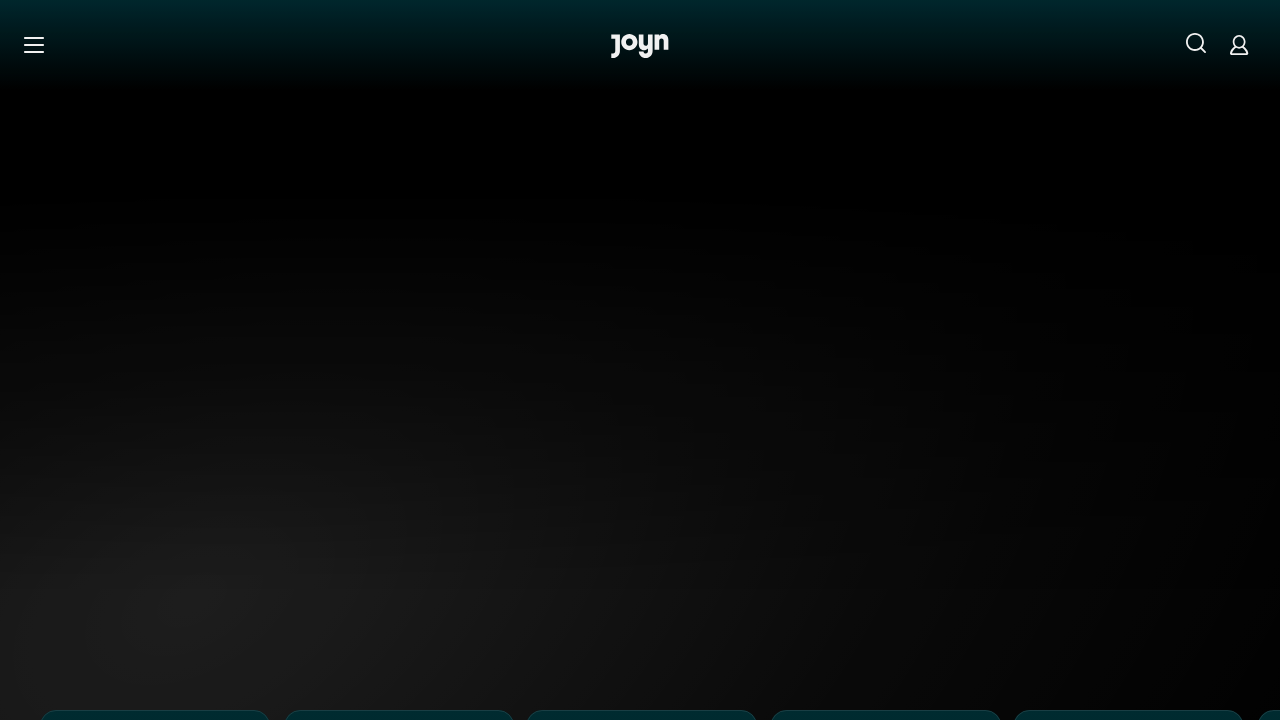

Waited for Pro7 German TV website homepage to load (DOM content loaded)
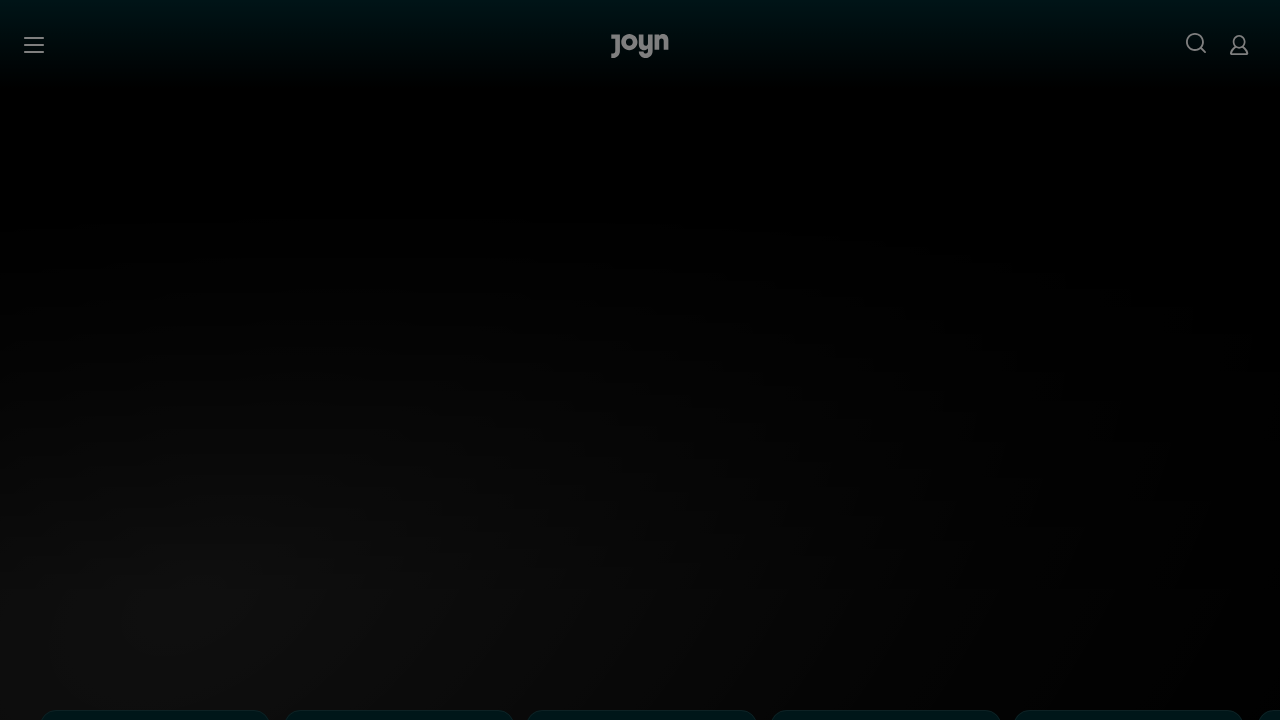

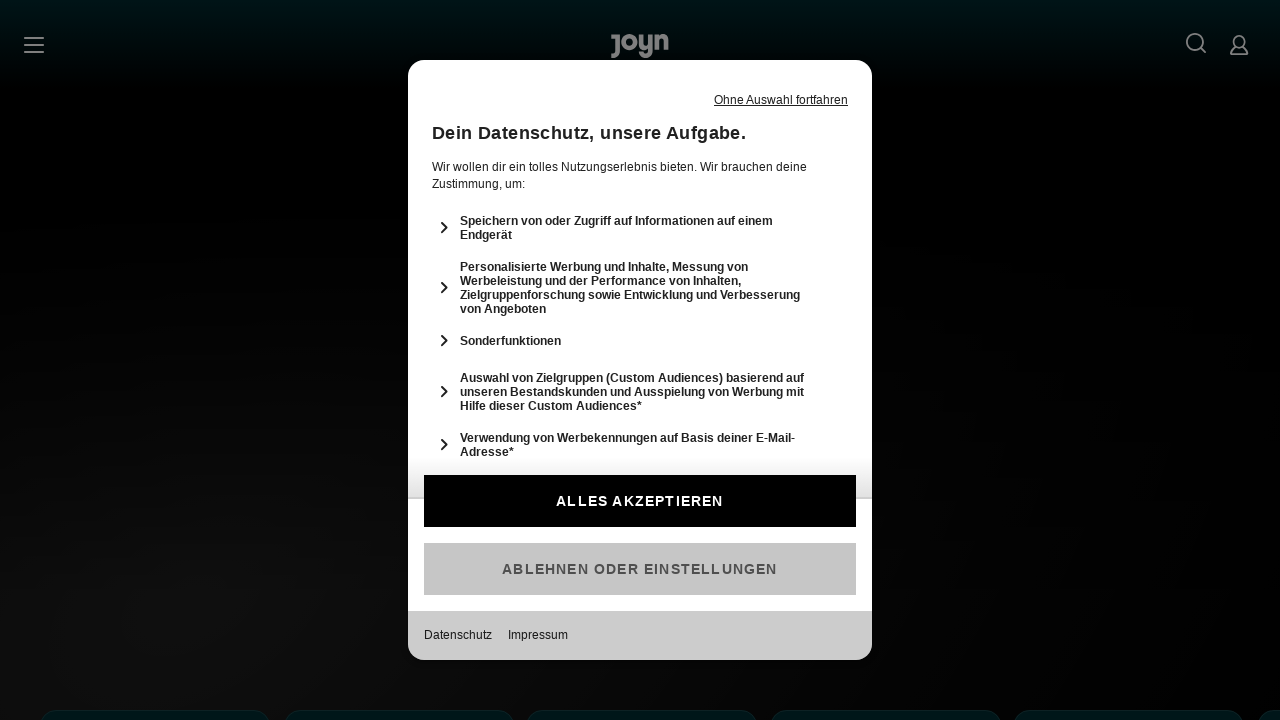